Tests that the complete all checkbox updates state when individual items are completed or cleared

Starting URL: https://demo.playwright.dev/todomvc

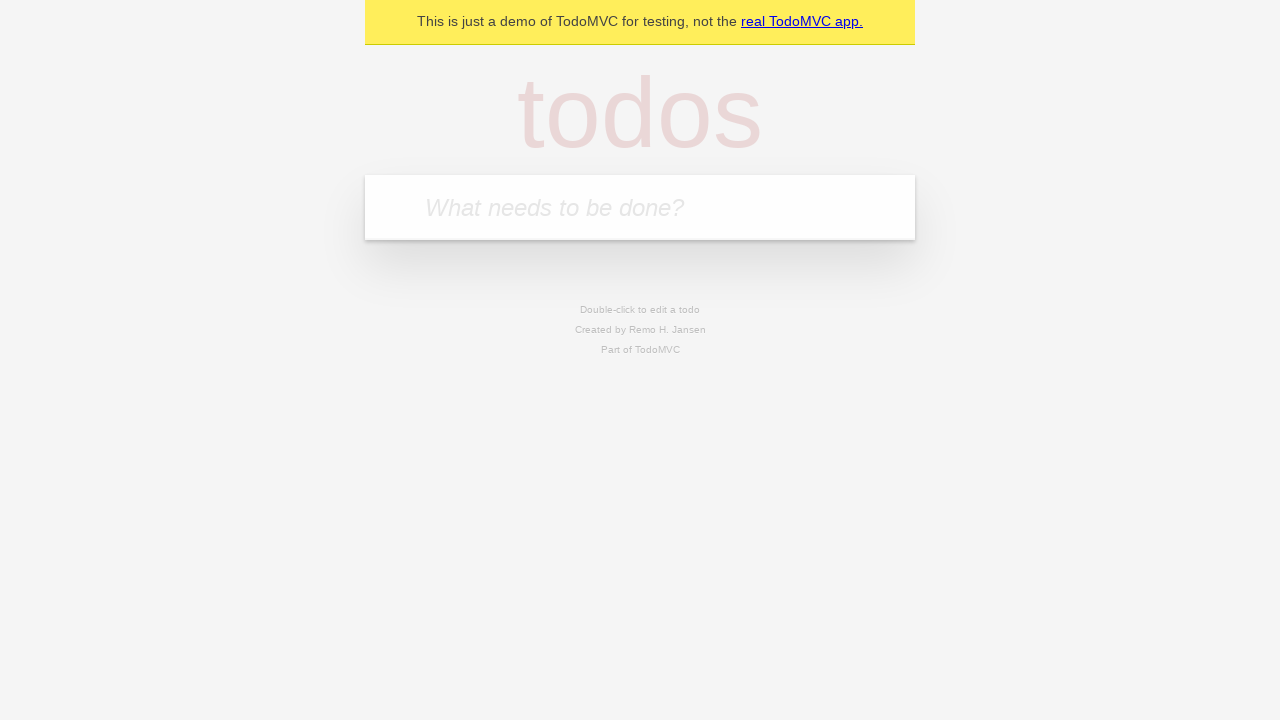

Filled todo input with 'buy some cheese' on internal:attr=[placeholder="What needs to be done?"i]
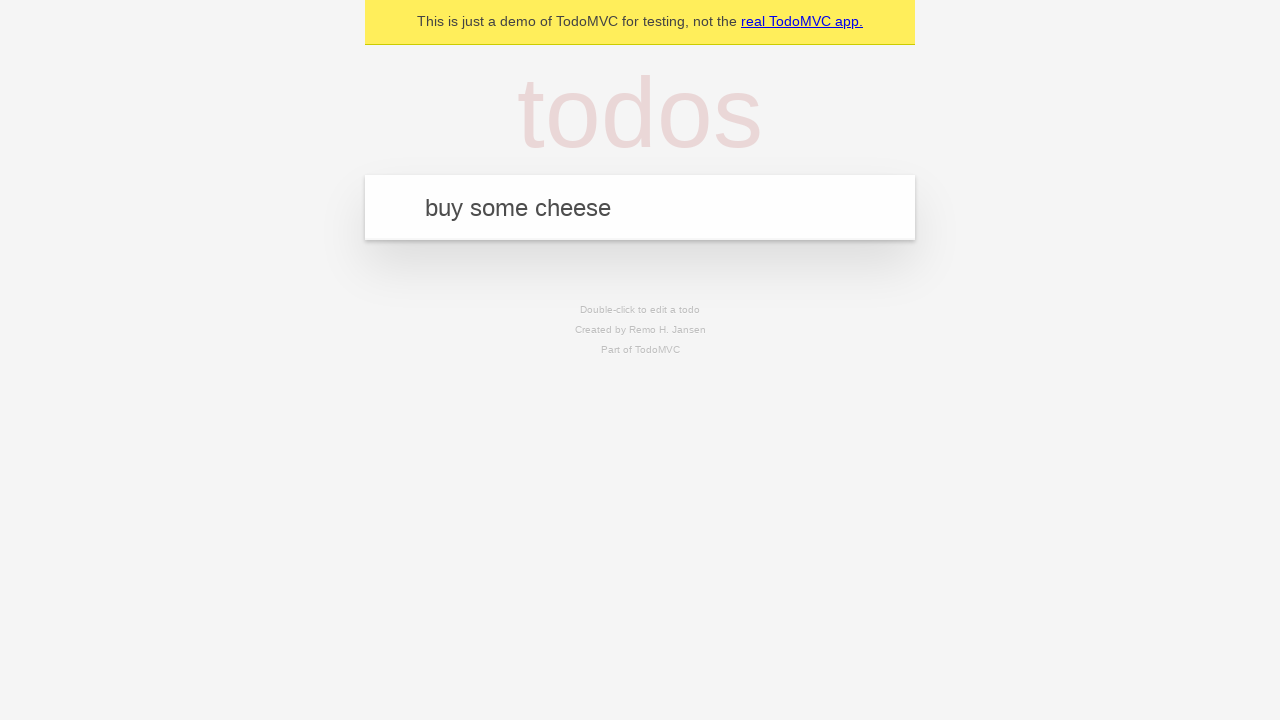

Pressed Enter to create todo 'buy some cheese' on internal:attr=[placeholder="What needs to be done?"i]
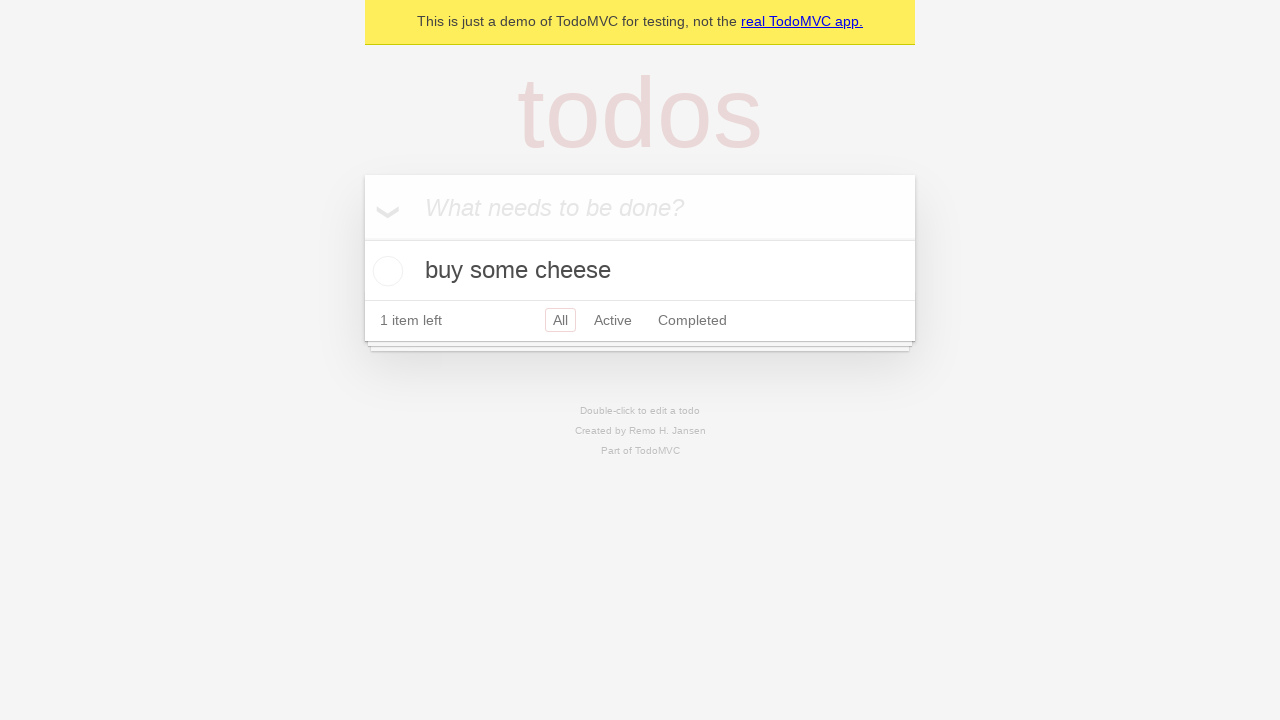

Filled todo input with 'feed the cat' on internal:attr=[placeholder="What needs to be done?"i]
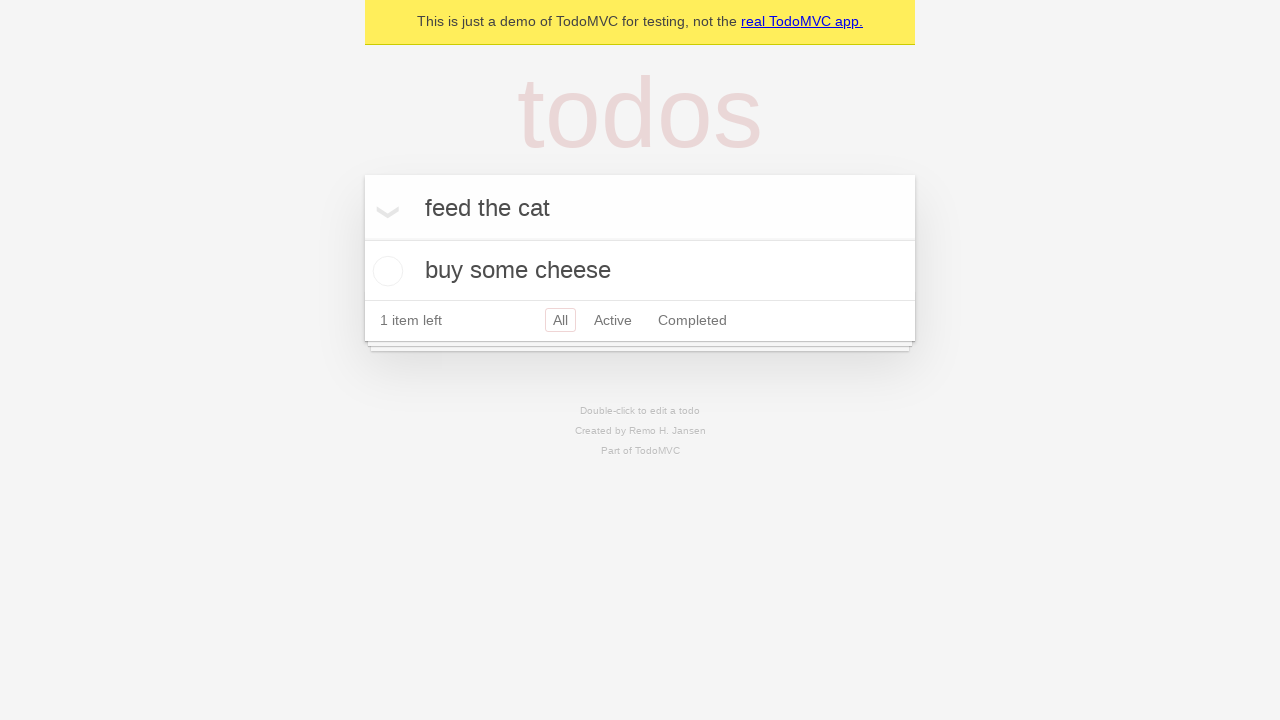

Pressed Enter to create todo 'feed the cat' on internal:attr=[placeholder="What needs to be done?"i]
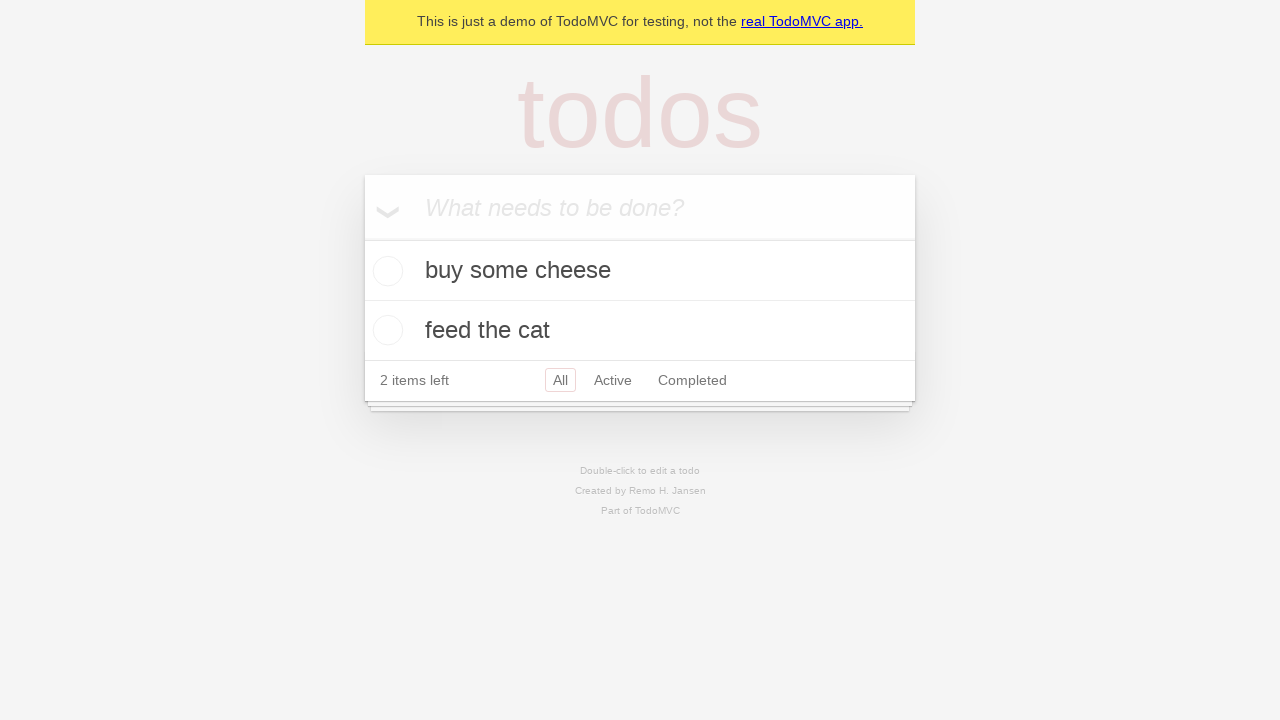

Filled todo input with 'book a doctors appointment' on internal:attr=[placeholder="What needs to be done?"i]
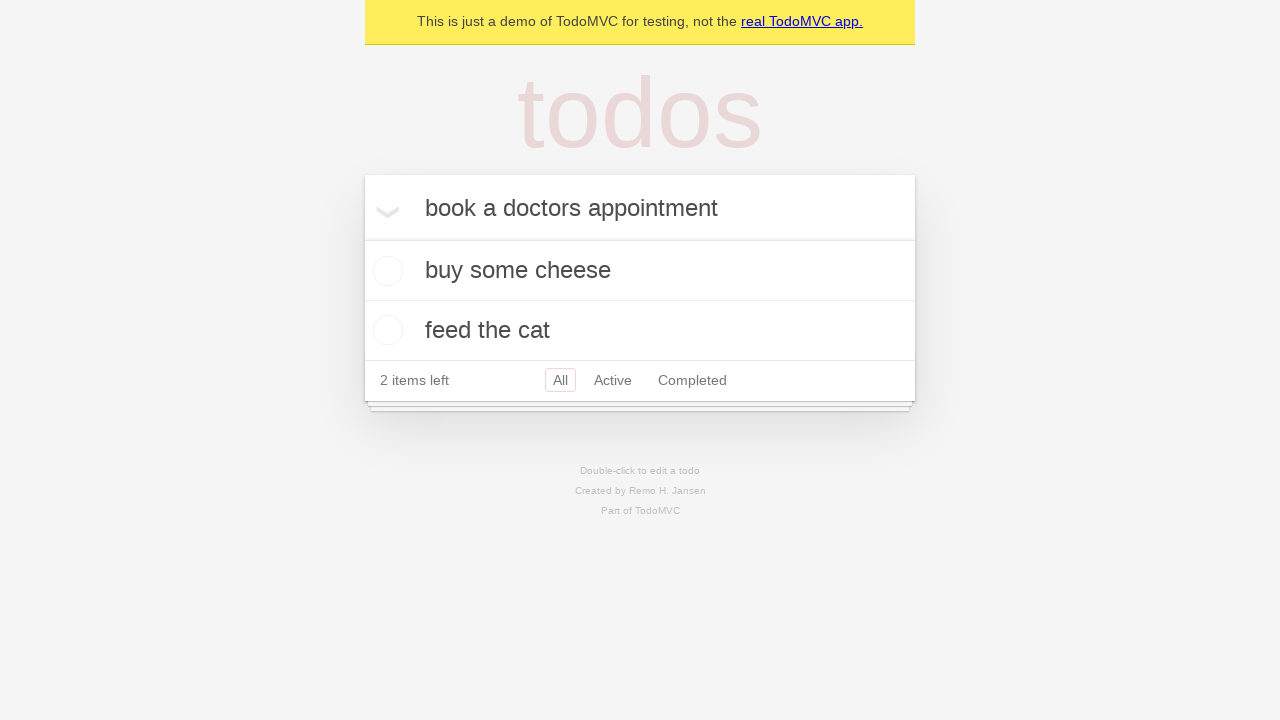

Pressed Enter to create todo 'book a doctors appointment' on internal:attr=[placeholder="What needs to be done?"i]
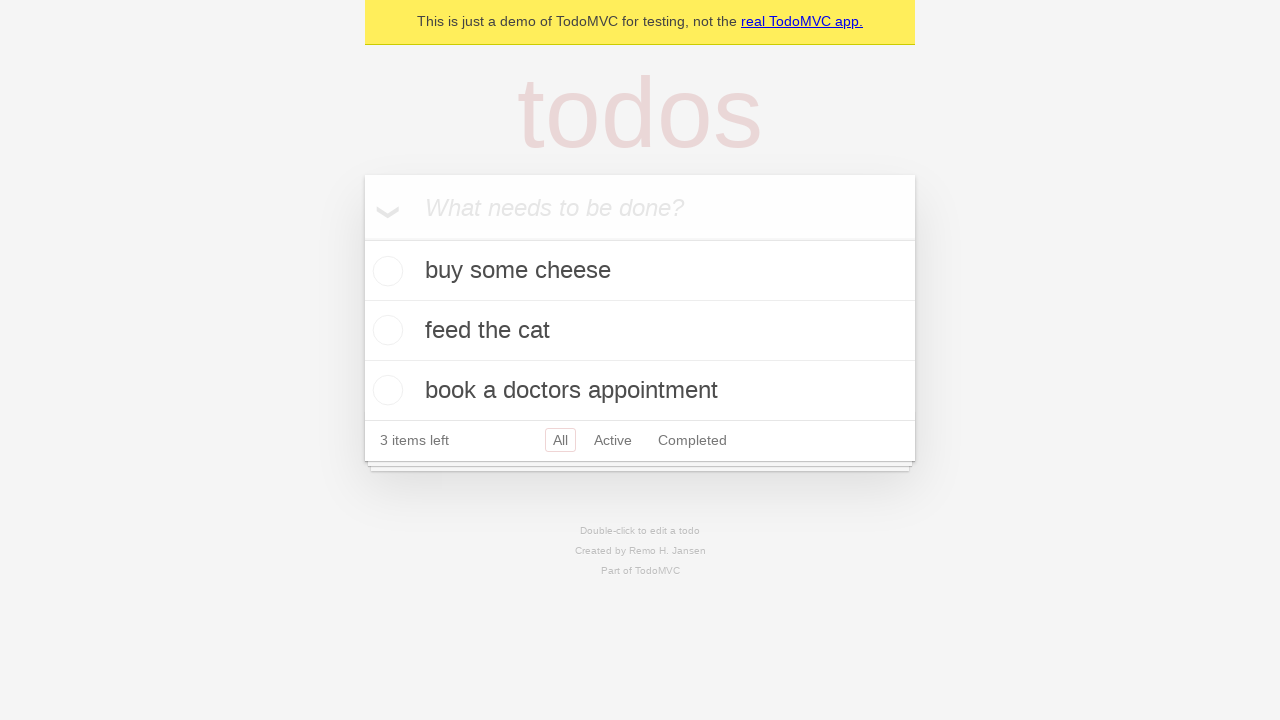

Checked the 'Mark all as complete' checkbox at (362, 238) on internal:label="Mark all as complete"i
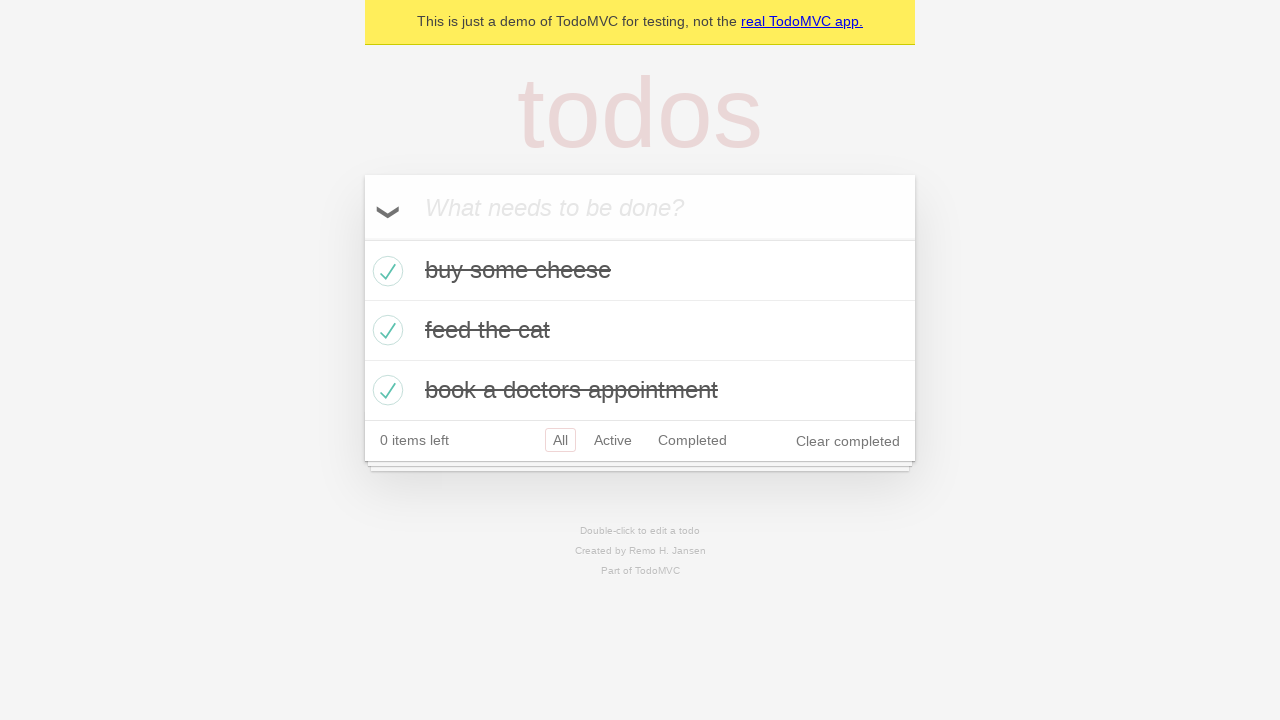

Unchecked the first todo item at (385, 271) on internal:testid=[data-testid="todo-item"s] >> nth=0 >> internal:role=checkbox
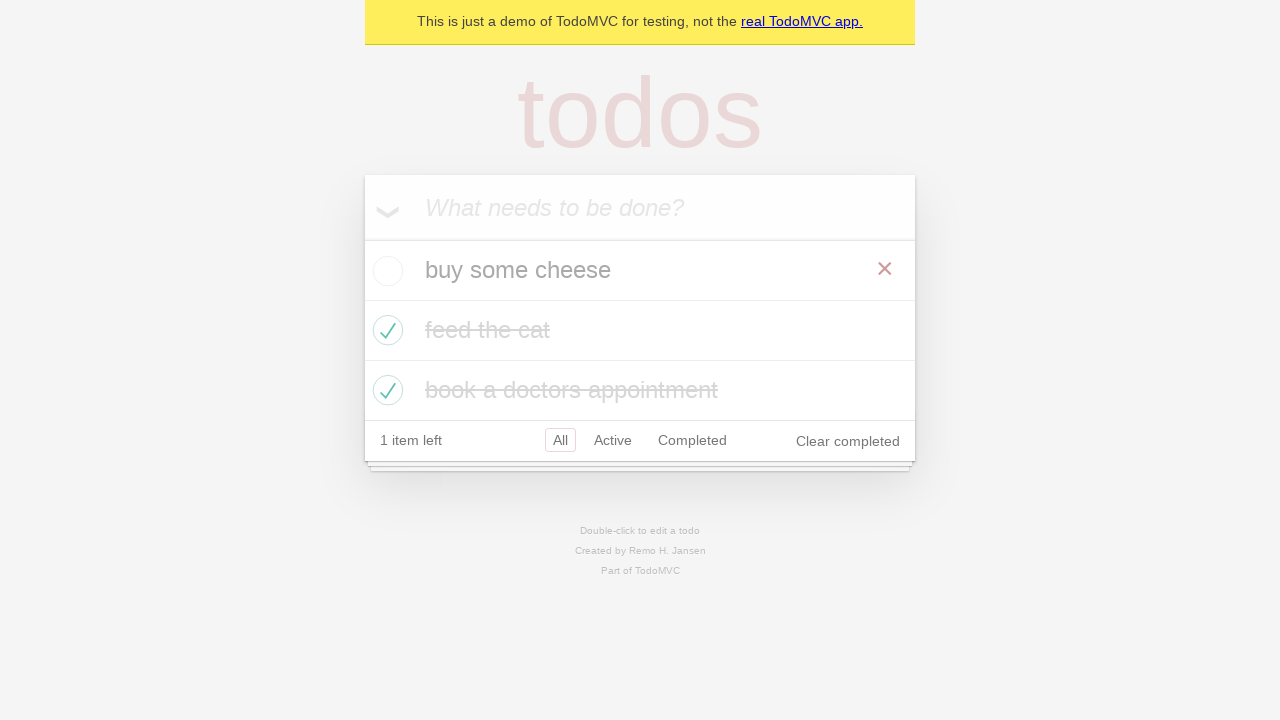

Re-checked the first todo item at (385, 271) on internal:testid=[data-testid="todo-item"s] >> nth=0 >> internal:role=checkbox
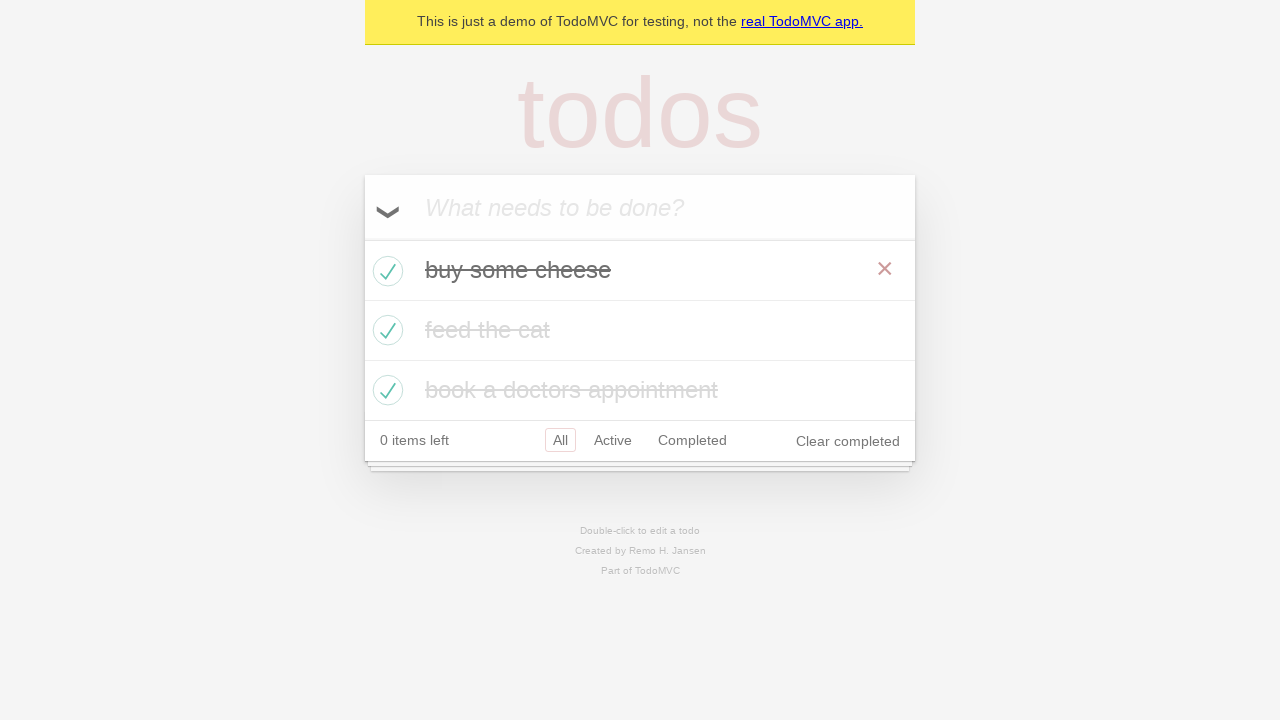

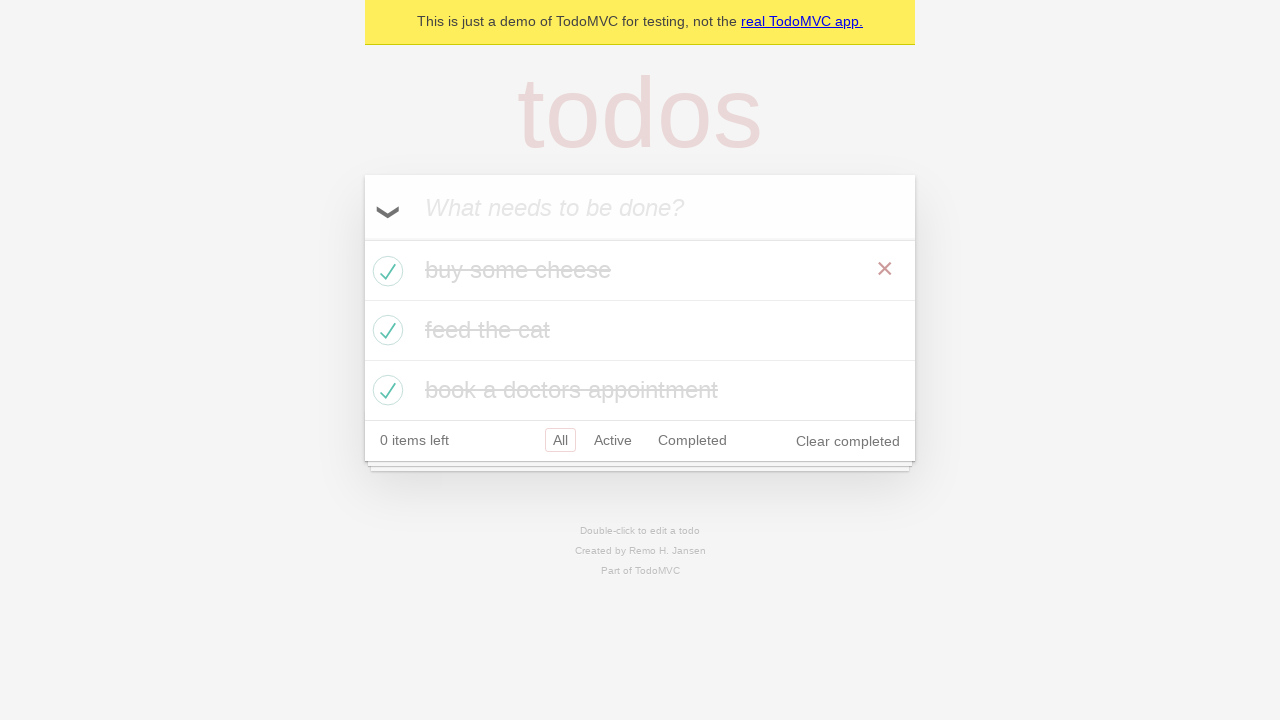